Tests multi-select dropdown functionality on W3Schools by selecting an option from a multi-select element using Ctrl+Click keyboard modifier

Starting URL: https://www.w3schools.com/tags/tryit.asp?filename=tryhtml_select_multiple

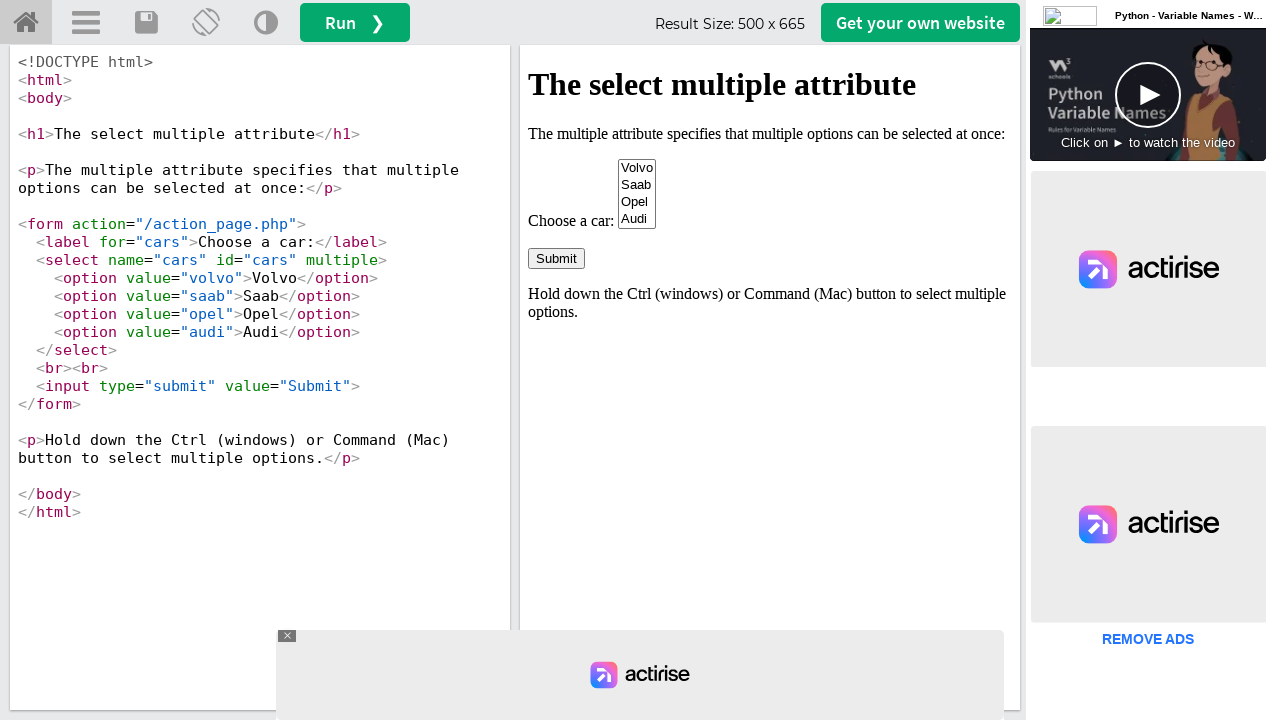

Waited for multi-select element to load in iframe
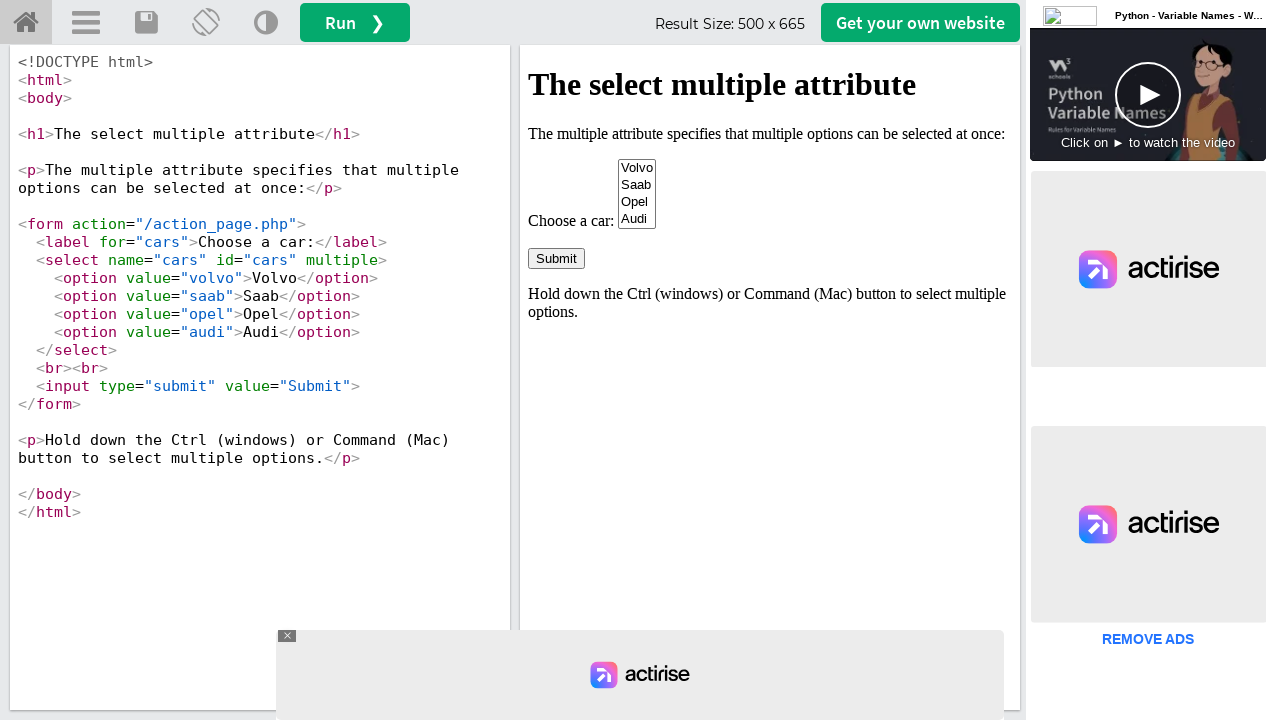

Located iframe containing the select element
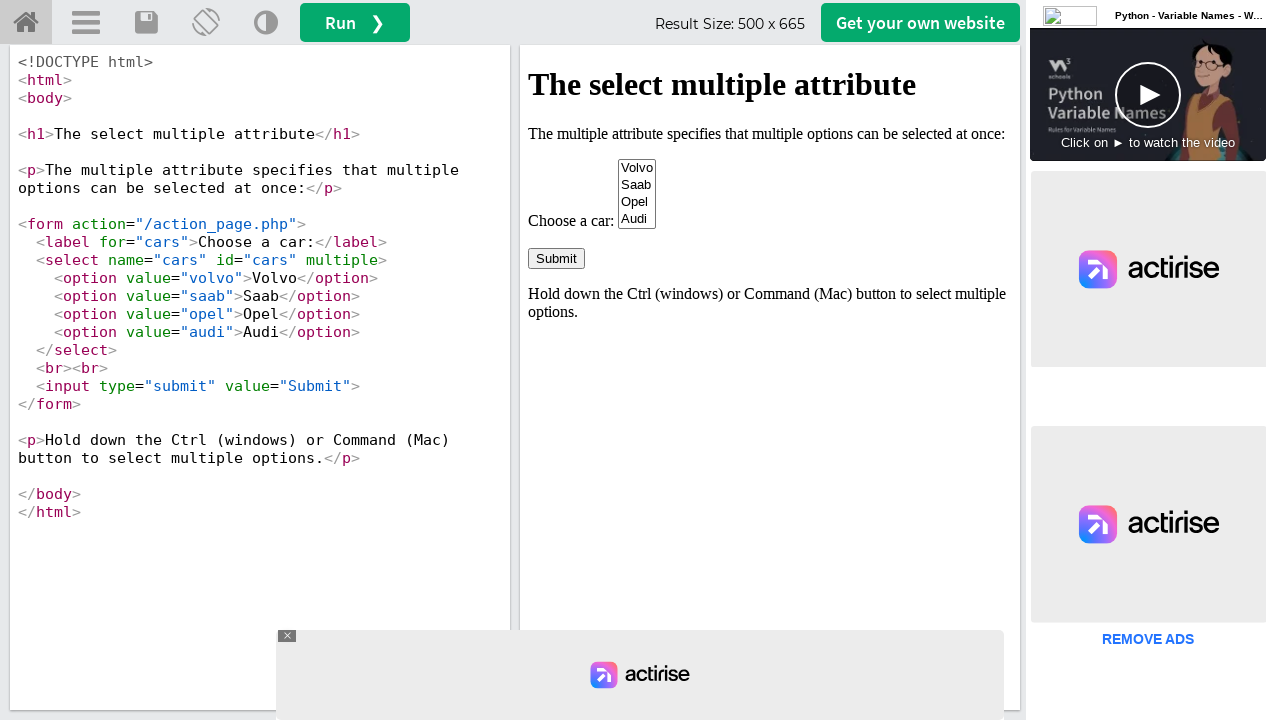

Selected 'Saab' option using Ctrl+Click to enable multi-select at (637, 202) on #iframeResult >> internal:control=enter-frame >> select[name='cars'] option >> n
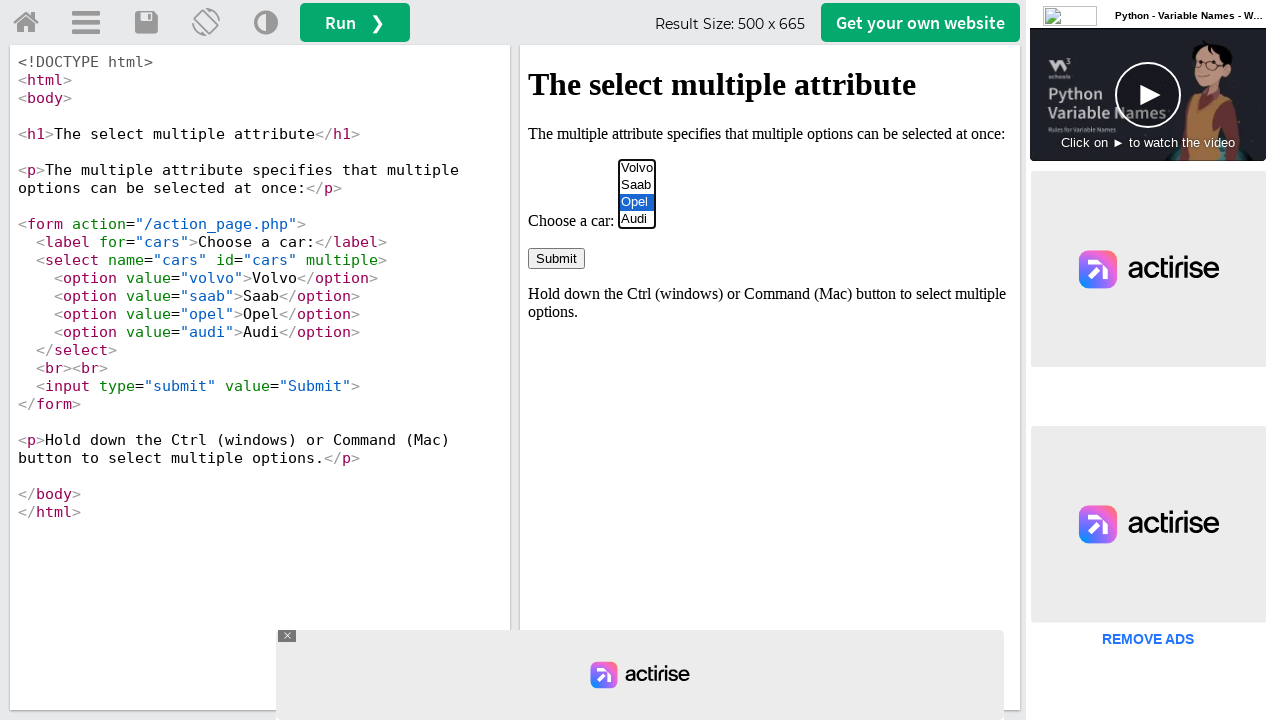

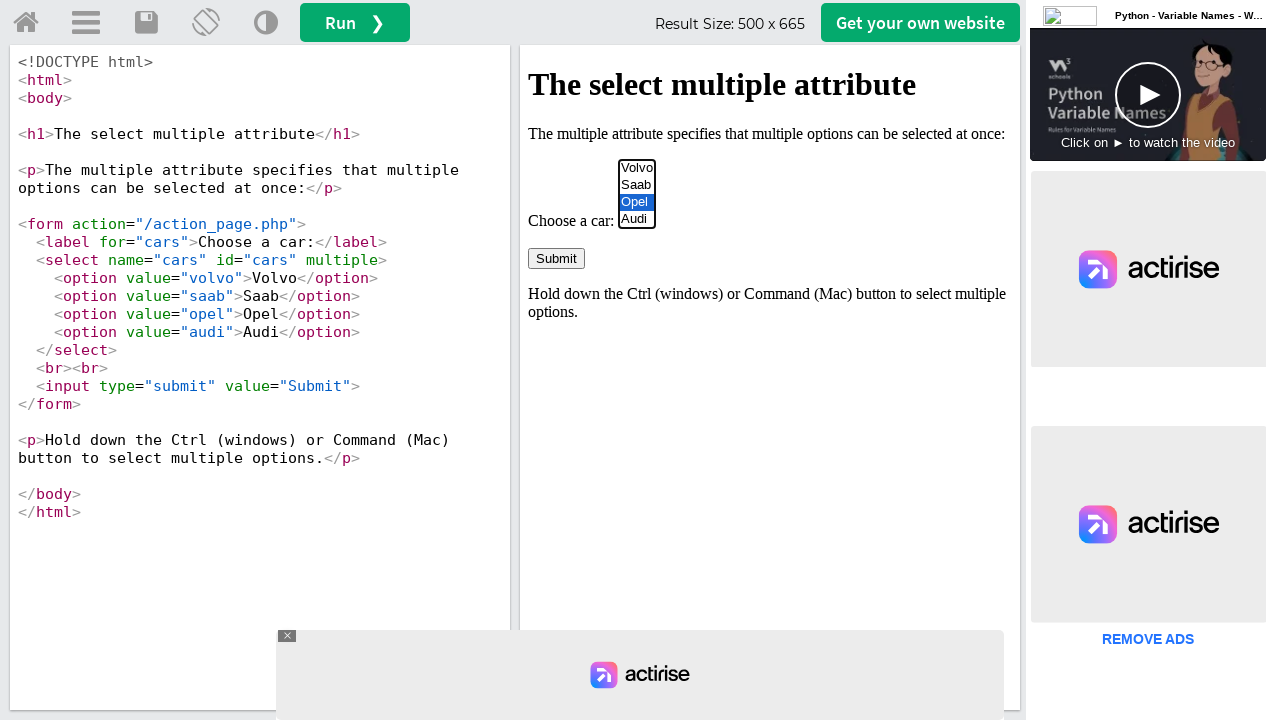